Tests file upload functionality by selecting a file using the file upload input field on Heroku's test application

Starting URL: https://the-internet.herokuapp.com/upload

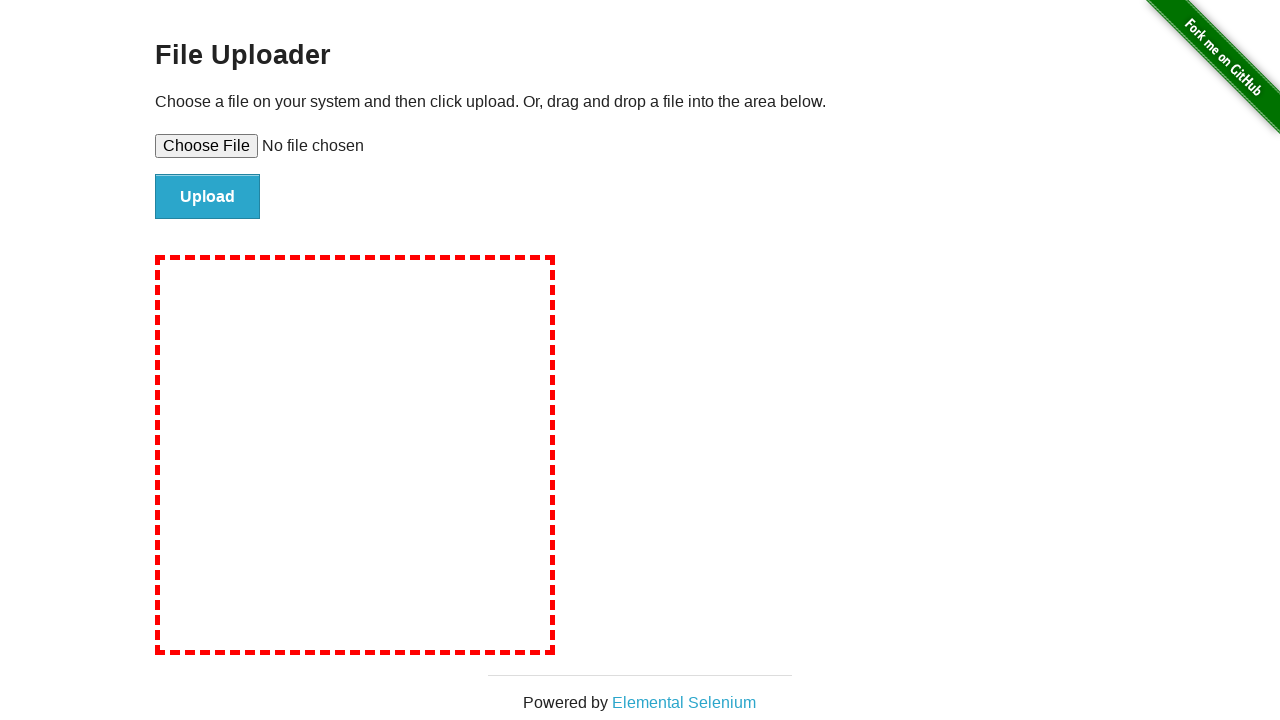

Created temporary test file for upload
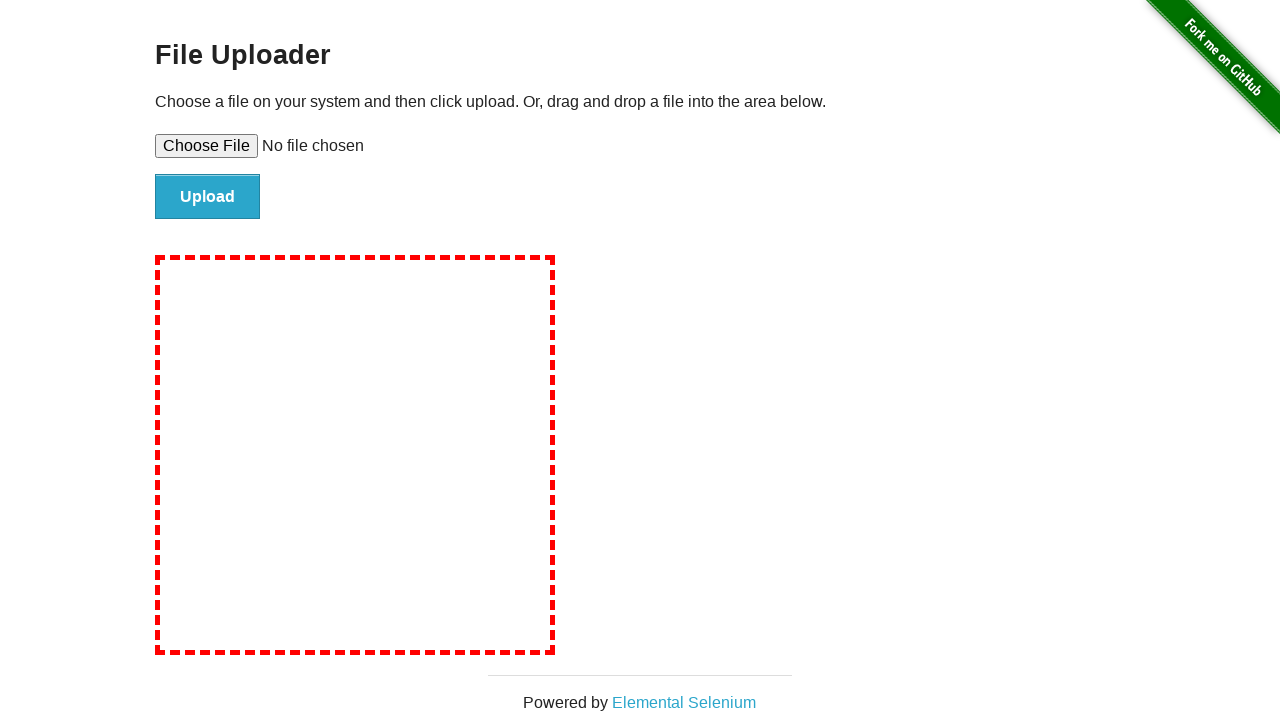

Selected test file using file upload input field
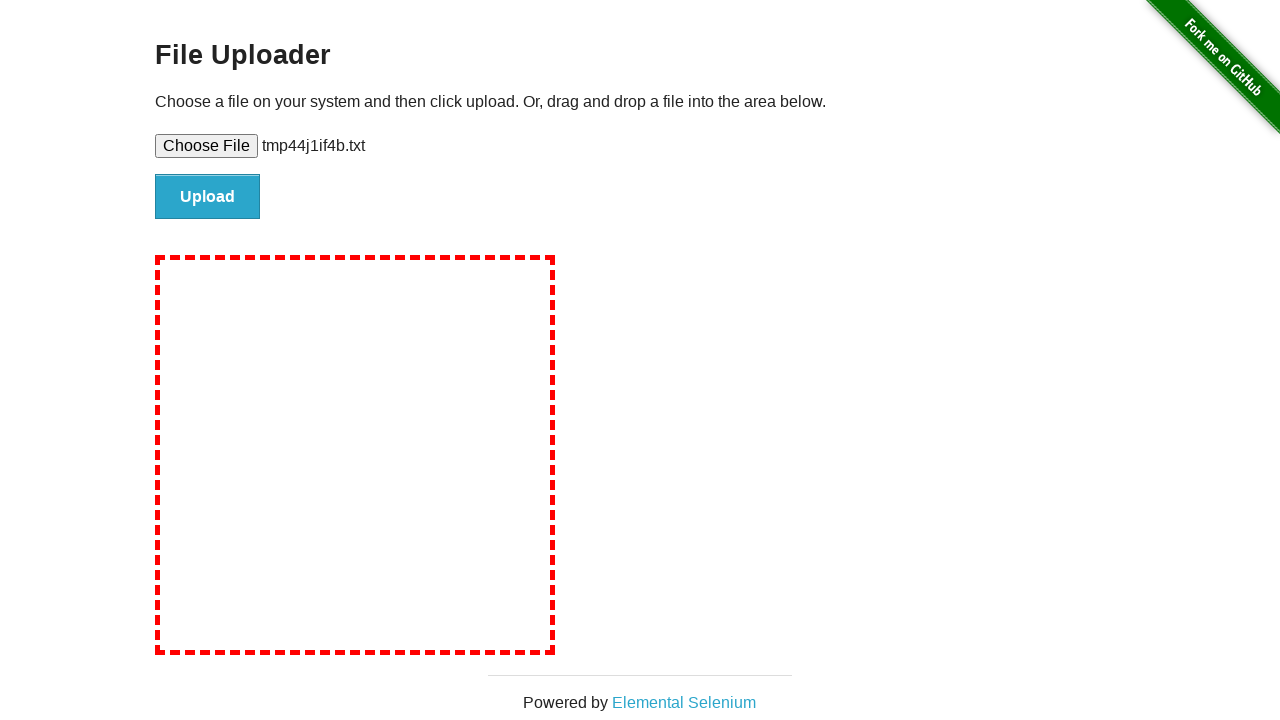

Clicked upload button to submit file at (208, 197) on #file-submit
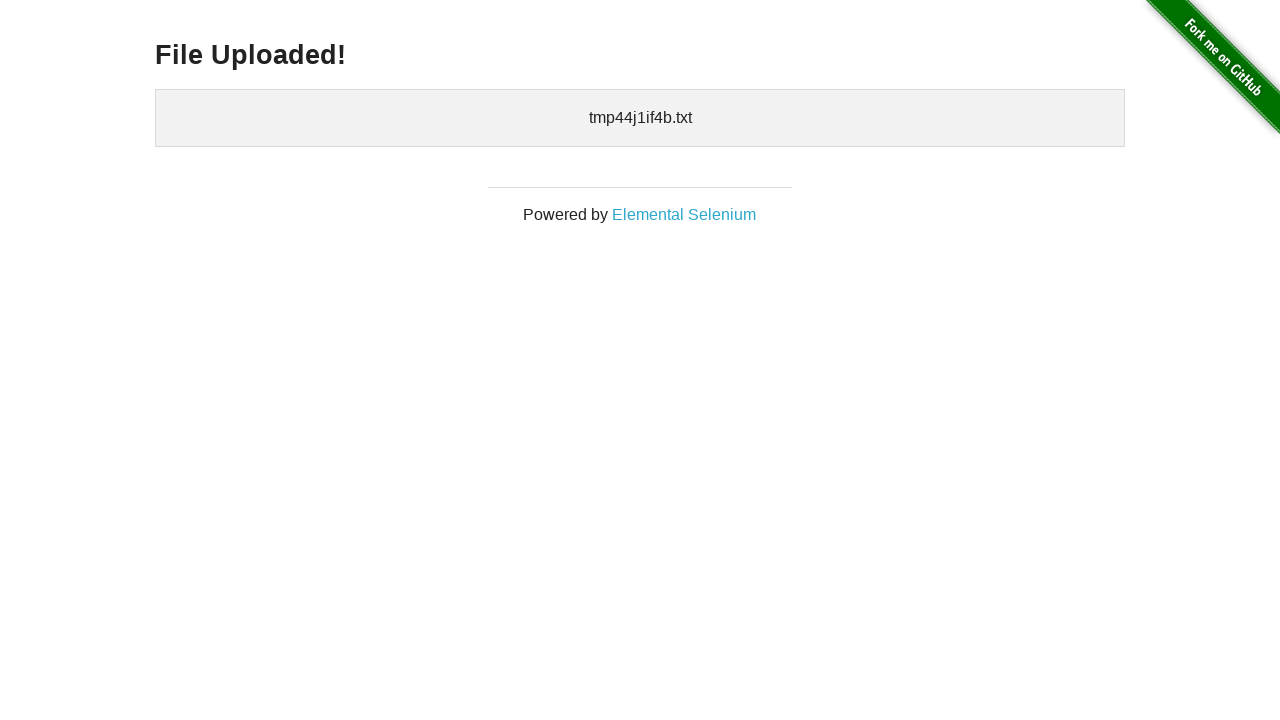

File upload completed and confirmation displayed
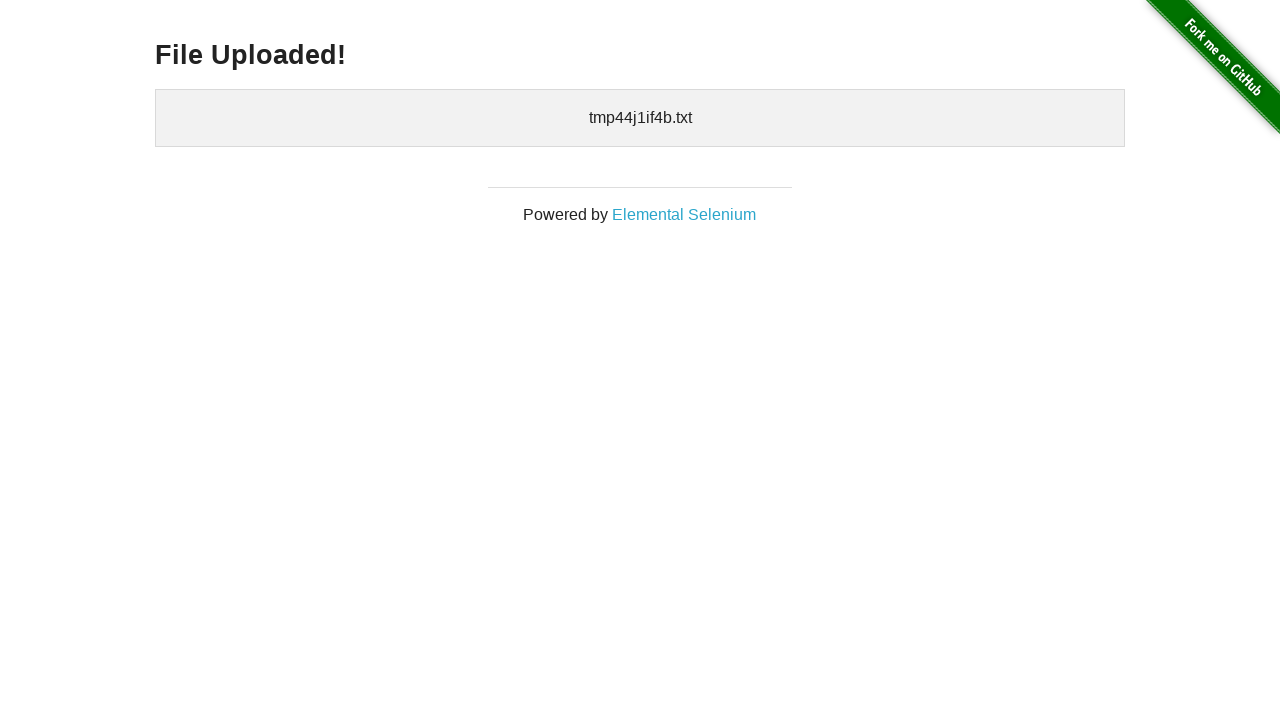

Cleaned up temporary test file
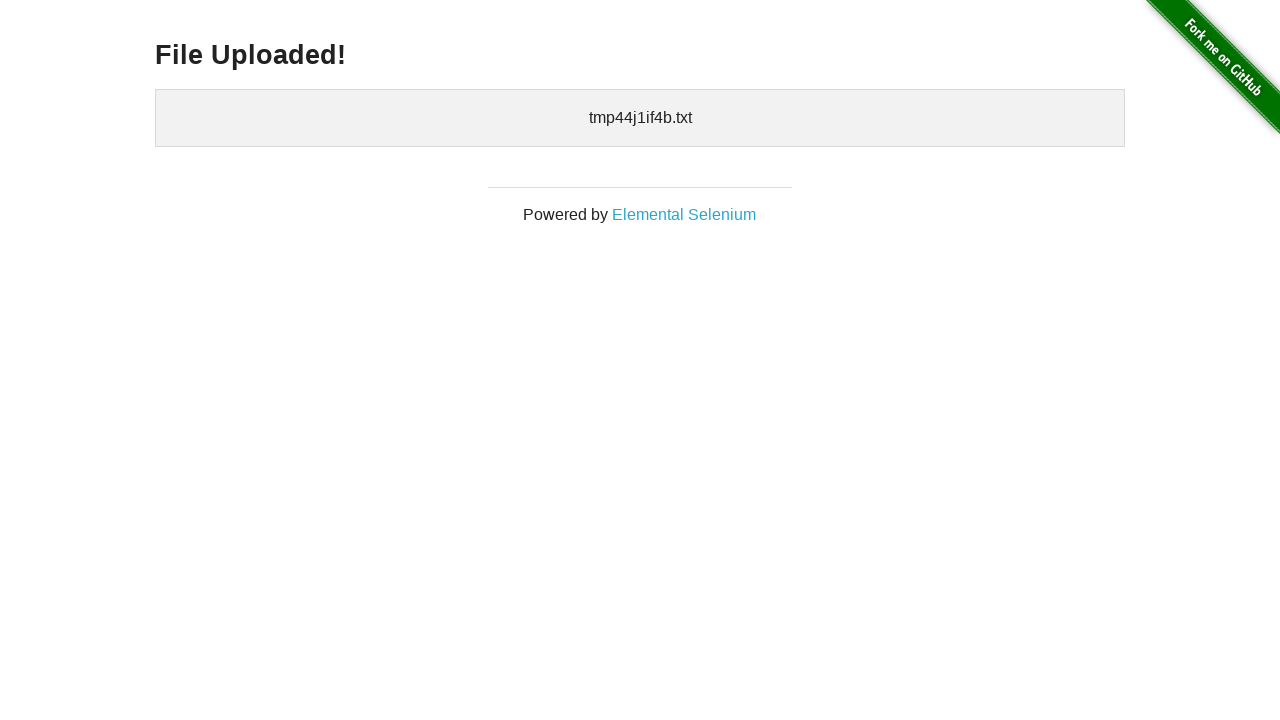

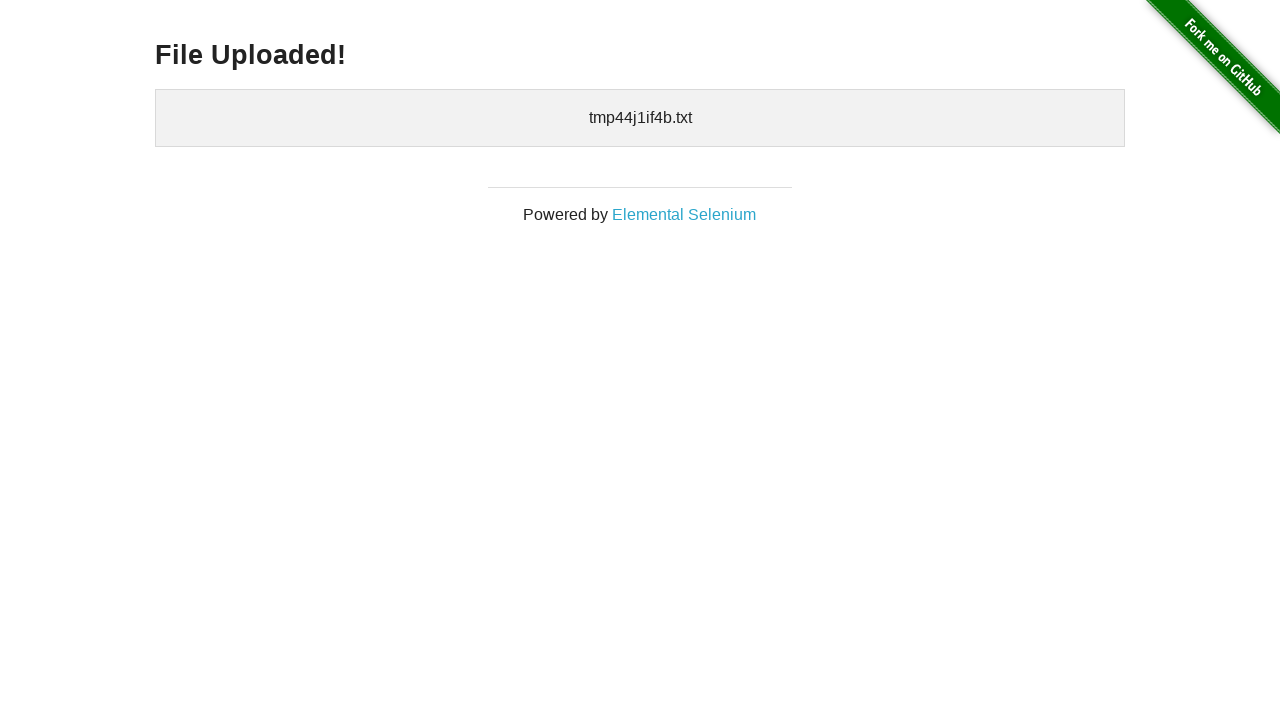